Navigates to Flipkart homepage and verifies the page loads by checking the title and URL are accessible

Starting URL: https://www.flipkart.com/

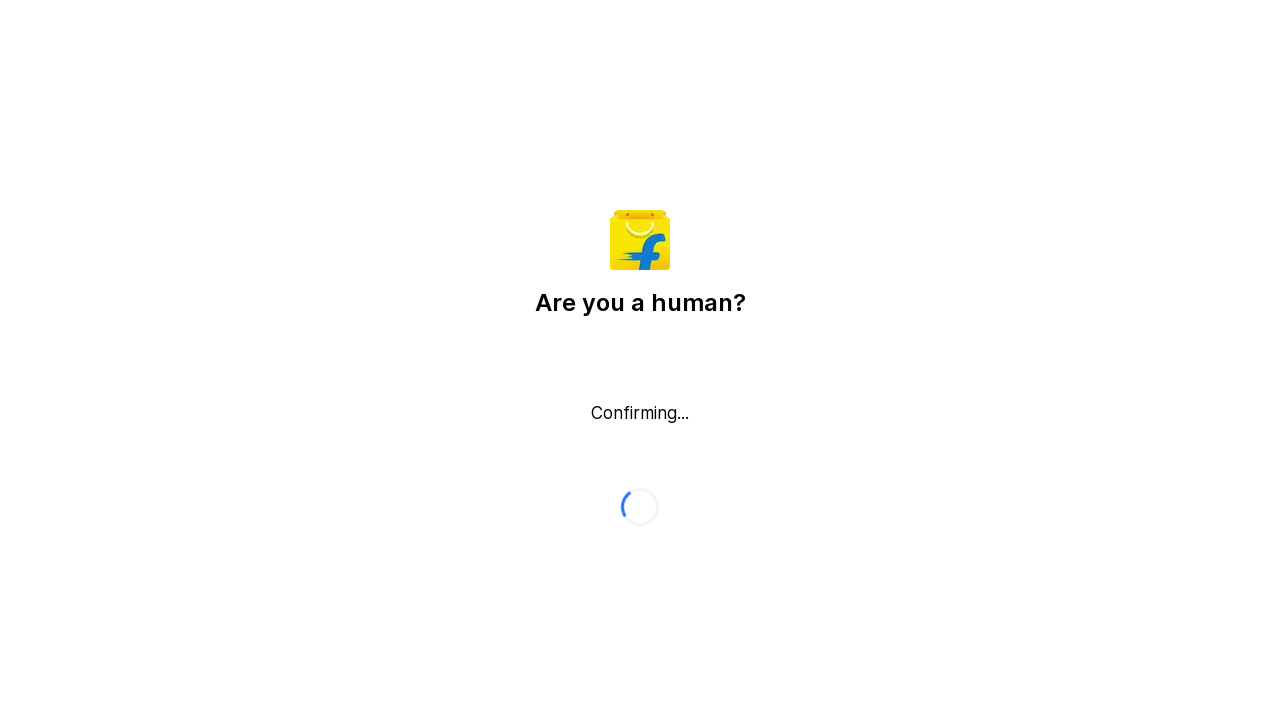

Waited for page to reach domcontentloaded state
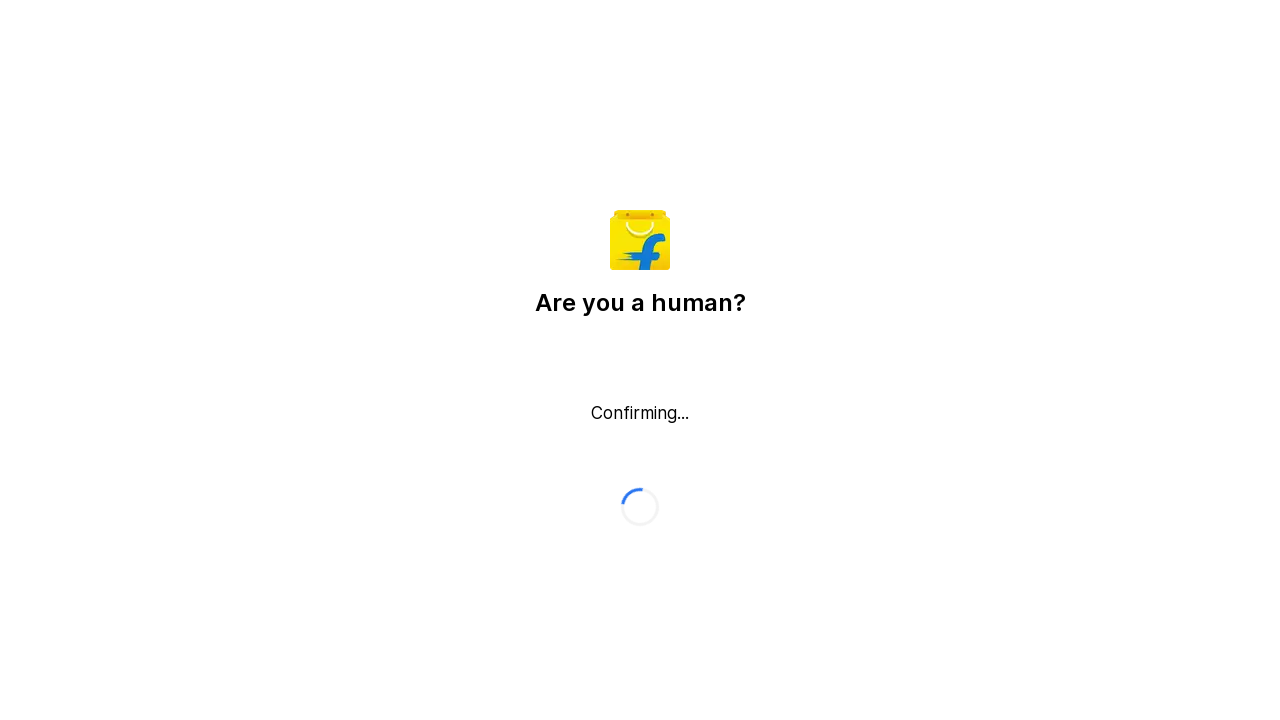

Retrieved page title: Flipkart reCAPTCHA
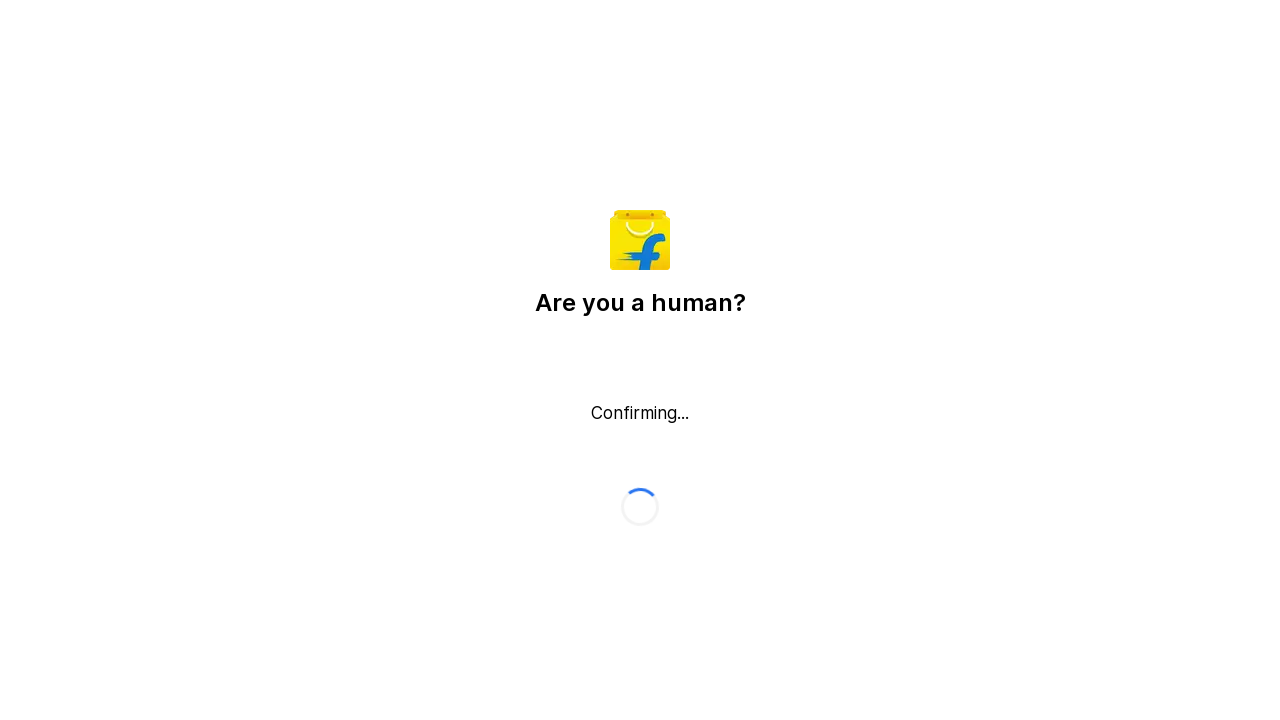

Retrieved current URL: https://www.flipkart.com/
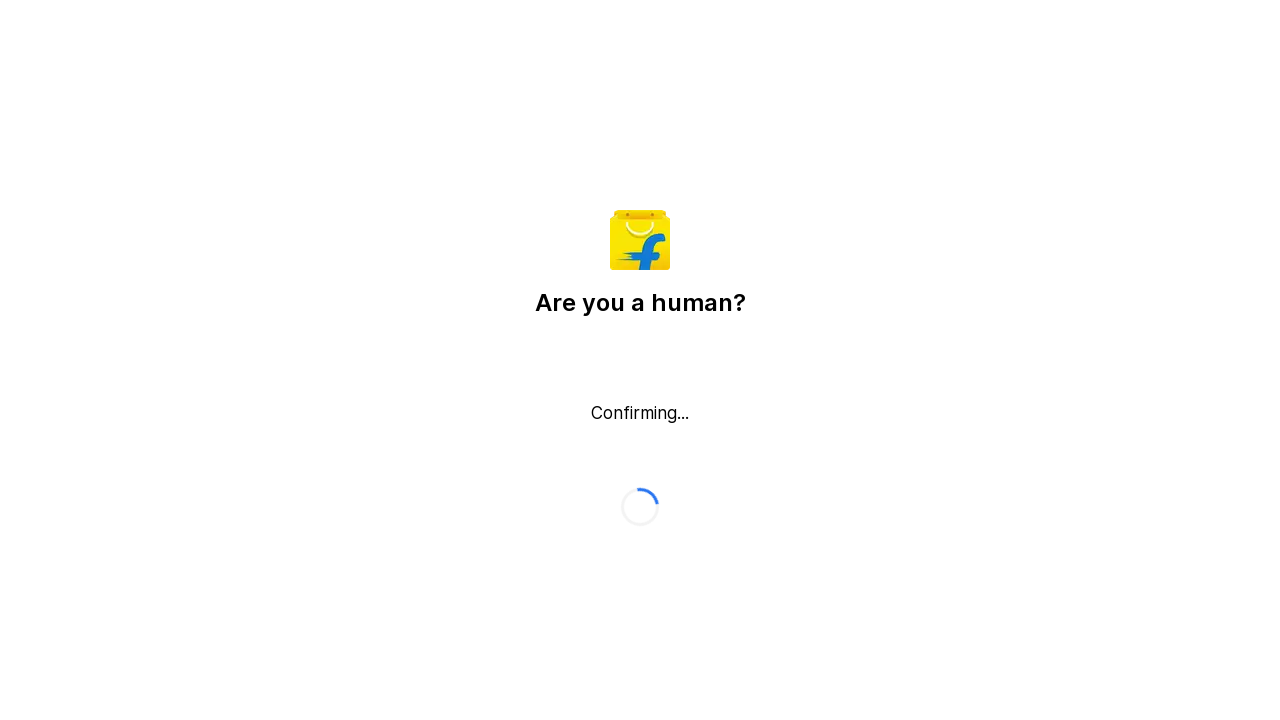

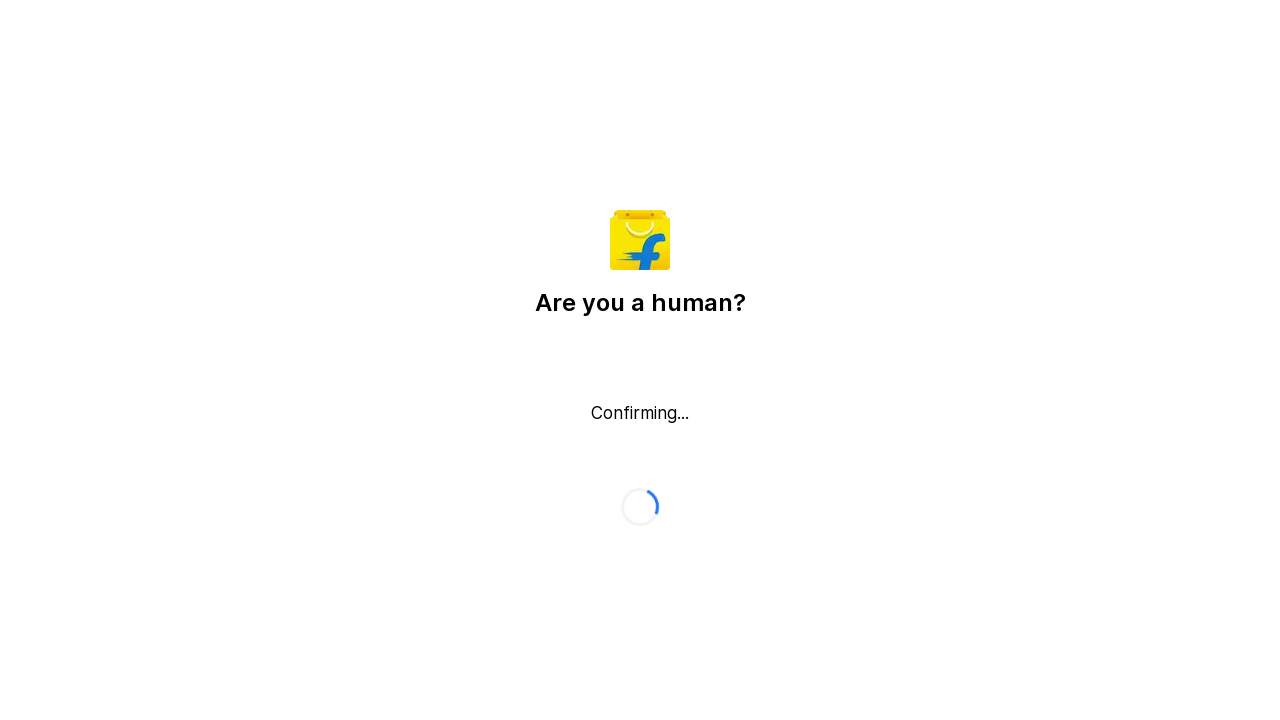